Tests clicking on a console log button element on the Selenium test page to trigger console logging functionality

Starting URL: https://www.selenium.dev/selenium/web/bidi/logEntryAdded.html

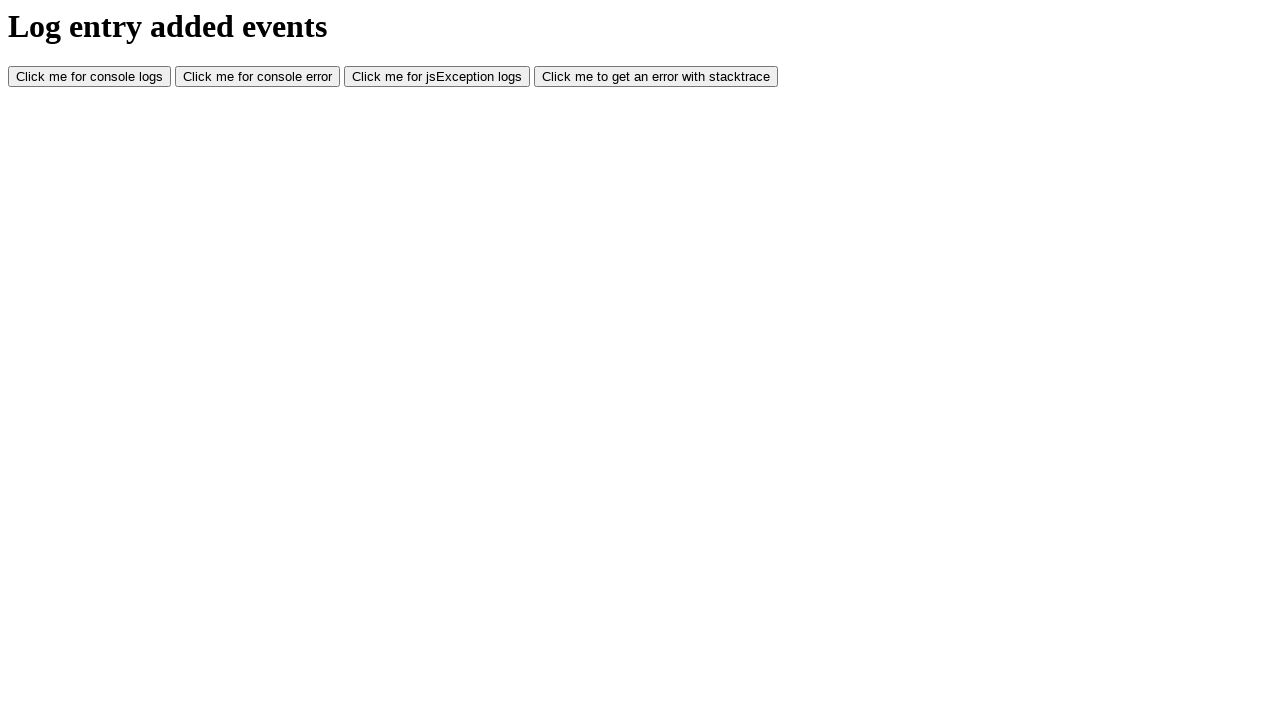

Waited for console log button to become visible
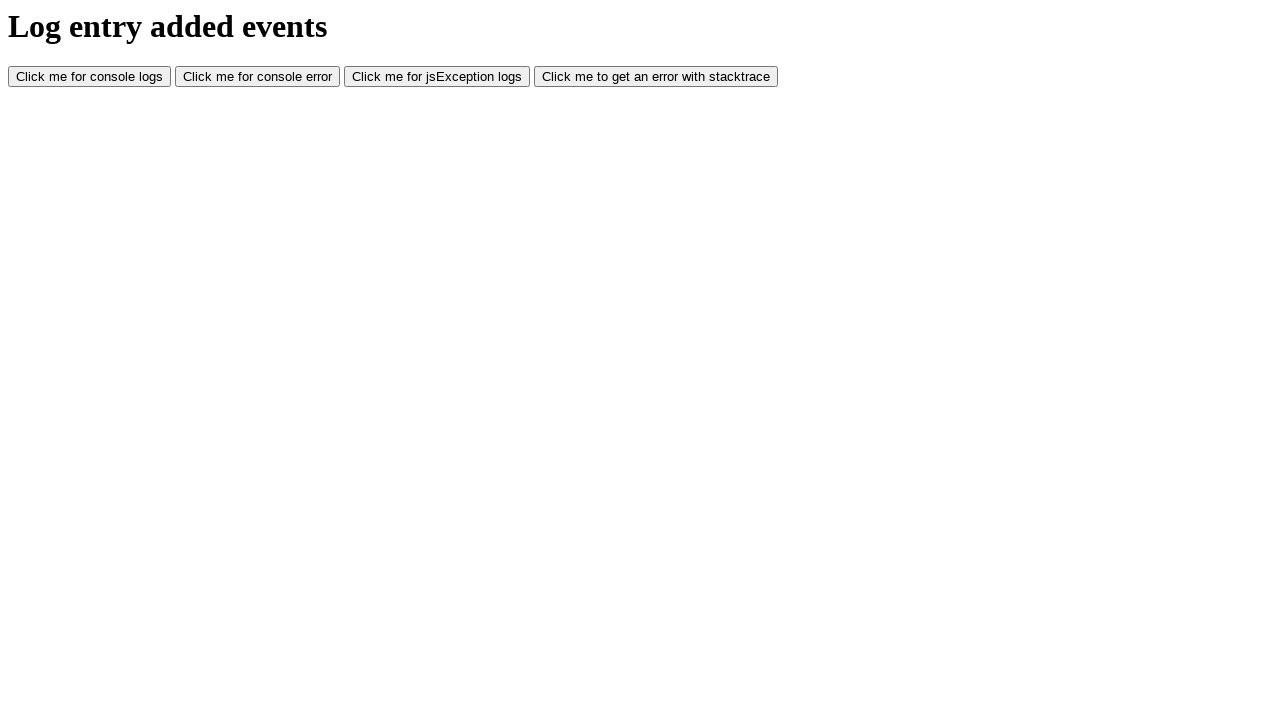

Clicked the console log button to trigger console logging functionality at (90, 77) on #consoleLog
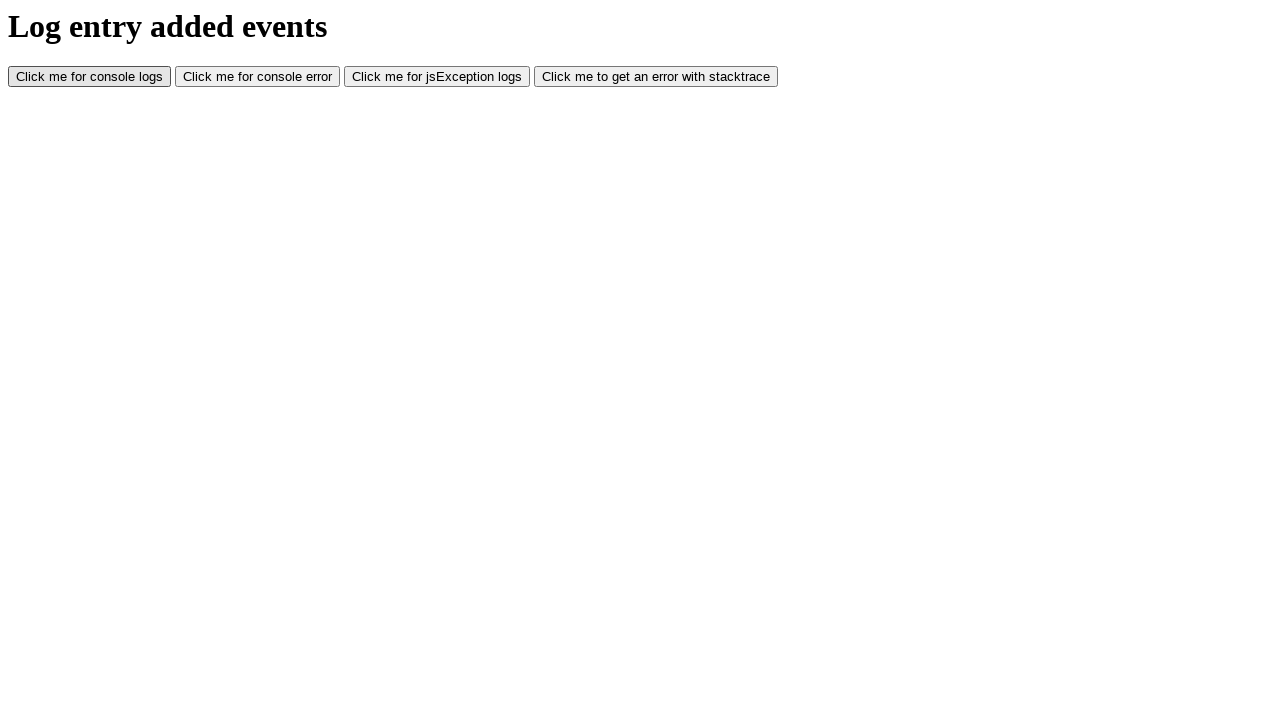

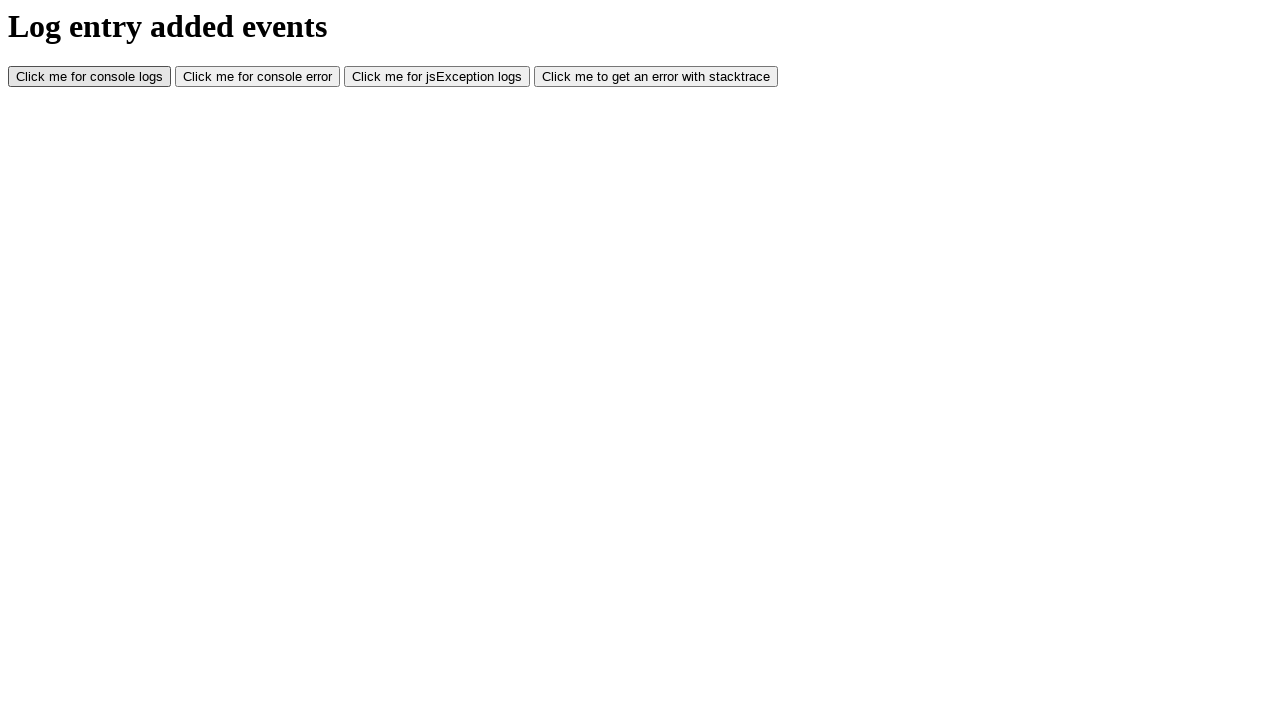